Tests that a todo item is removed when edited to an empty string

Starting URL: https://demo.playwright.dev/todomvc

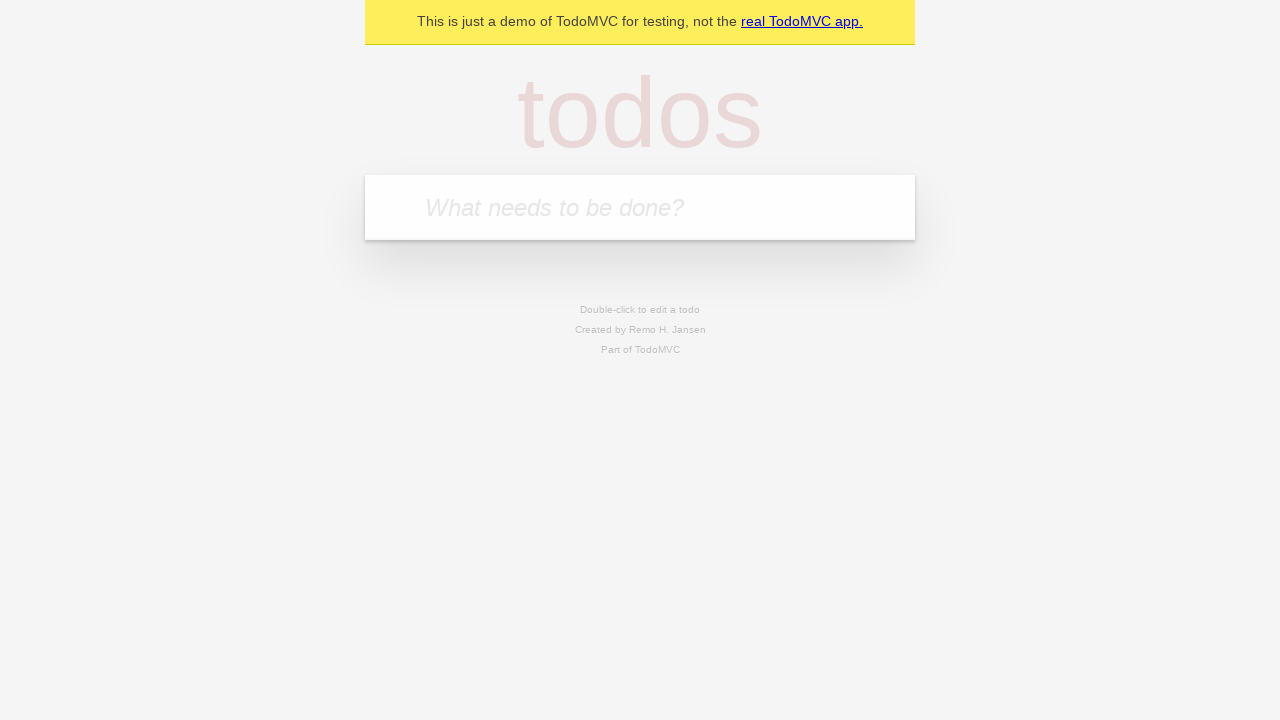

Filled todo input with 'buy some cheese' on internal:attr=[placeholder="What needs to be done?"i]
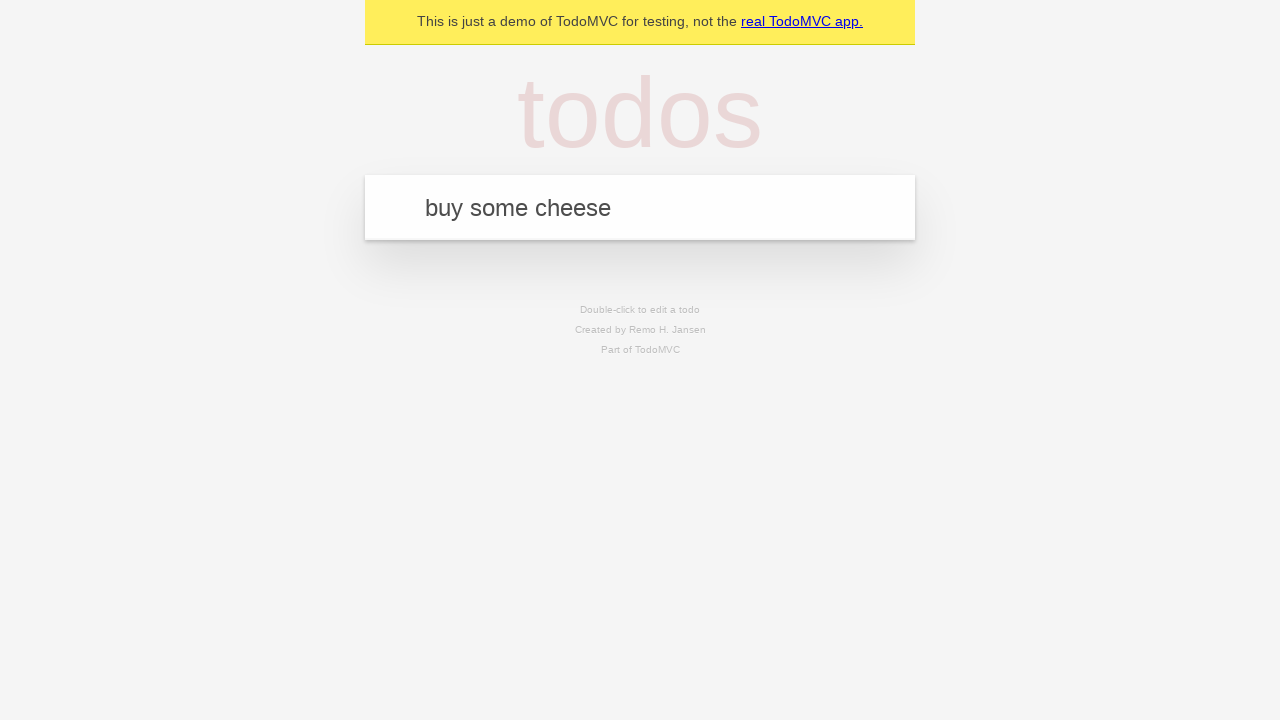

Pressed Enter to create first todo item on internal:attr=[placeholder="What needs to be done?"i]
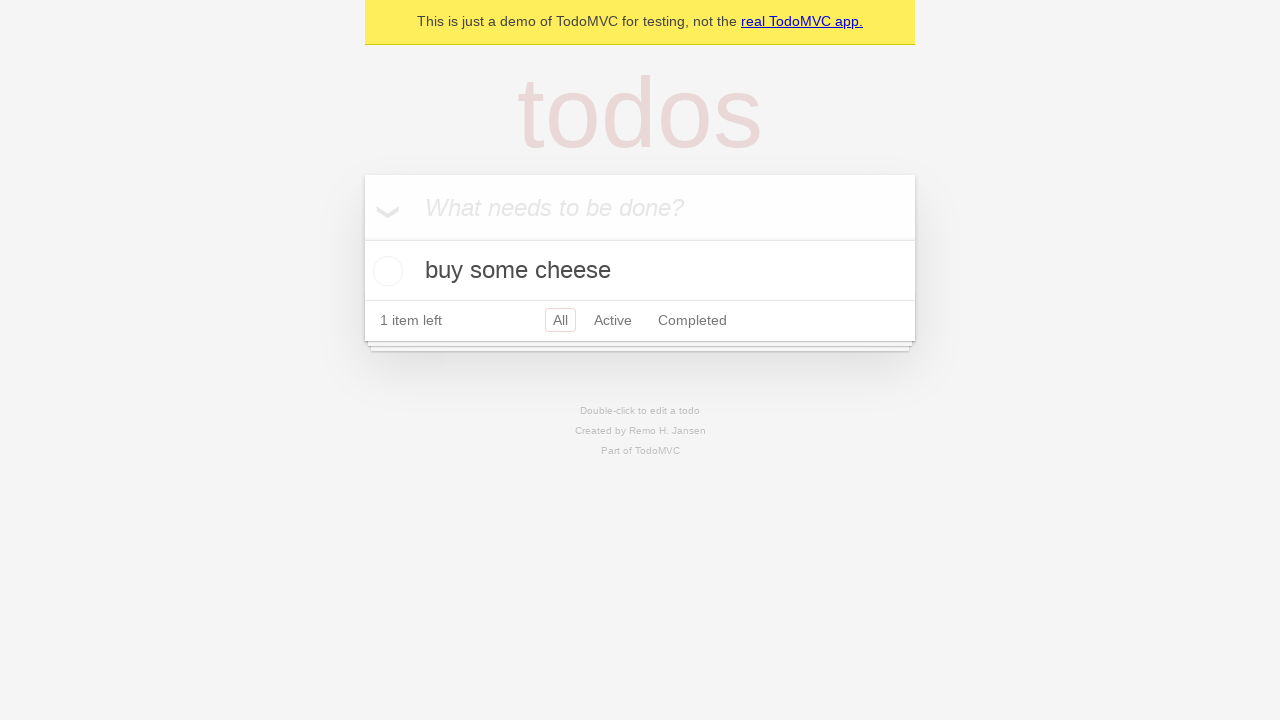

Filled todo input with 'feed the cat' on internal:attr=[placeholder="What needs to be done?"i]
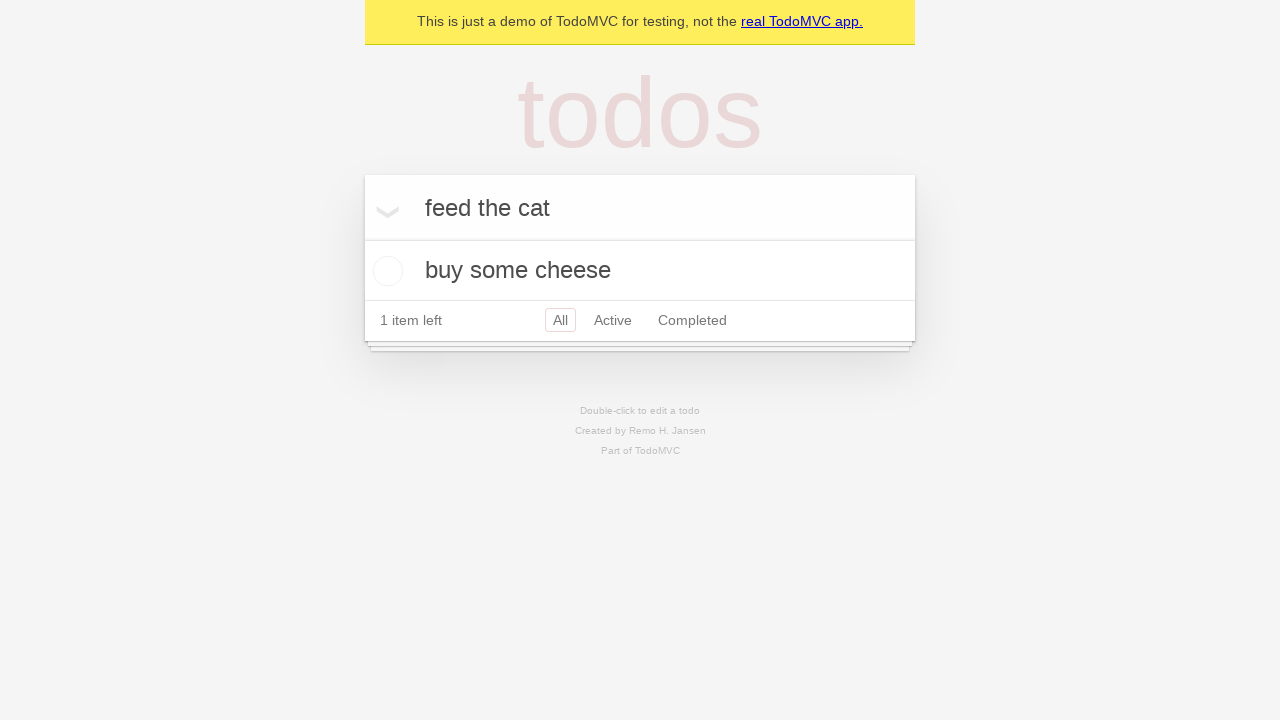

Pressed Enter to create second todo item on internal:attr=[placeholder="What needs to be done?"i]
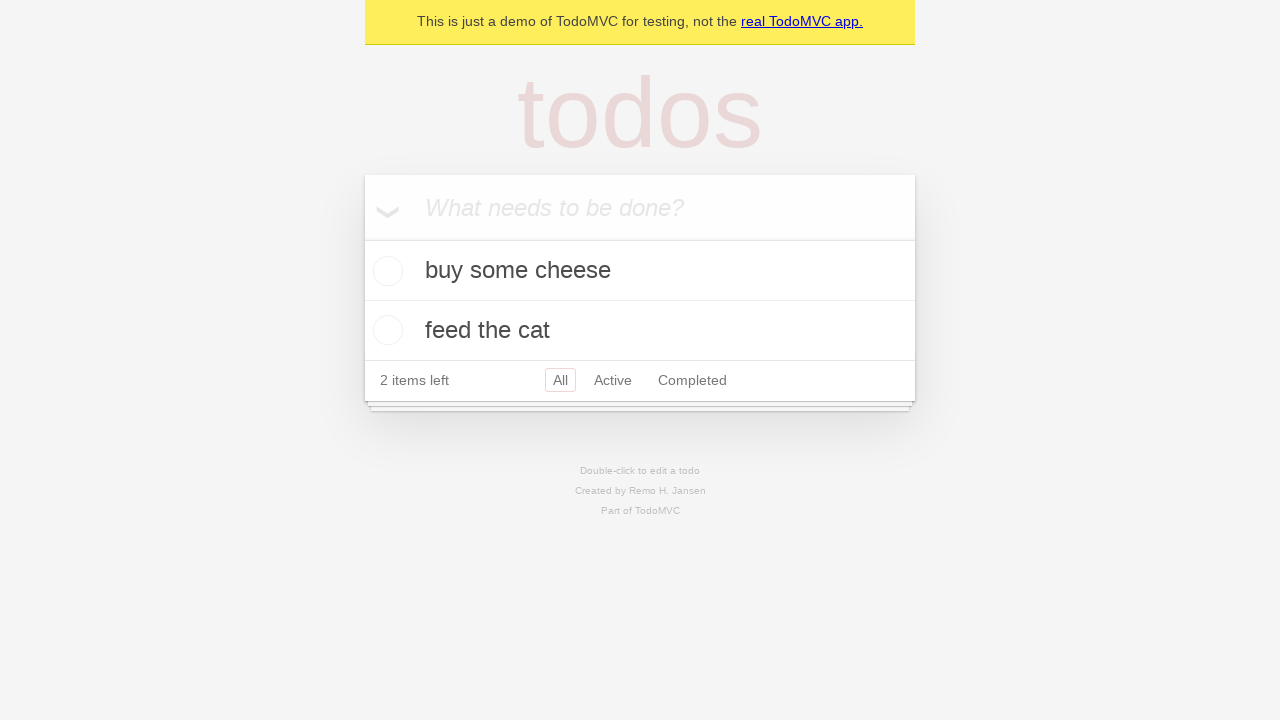

Filled todo input with 'book a doctors appointment' on internal:attr=[placeholder="What needs to be done?"i]
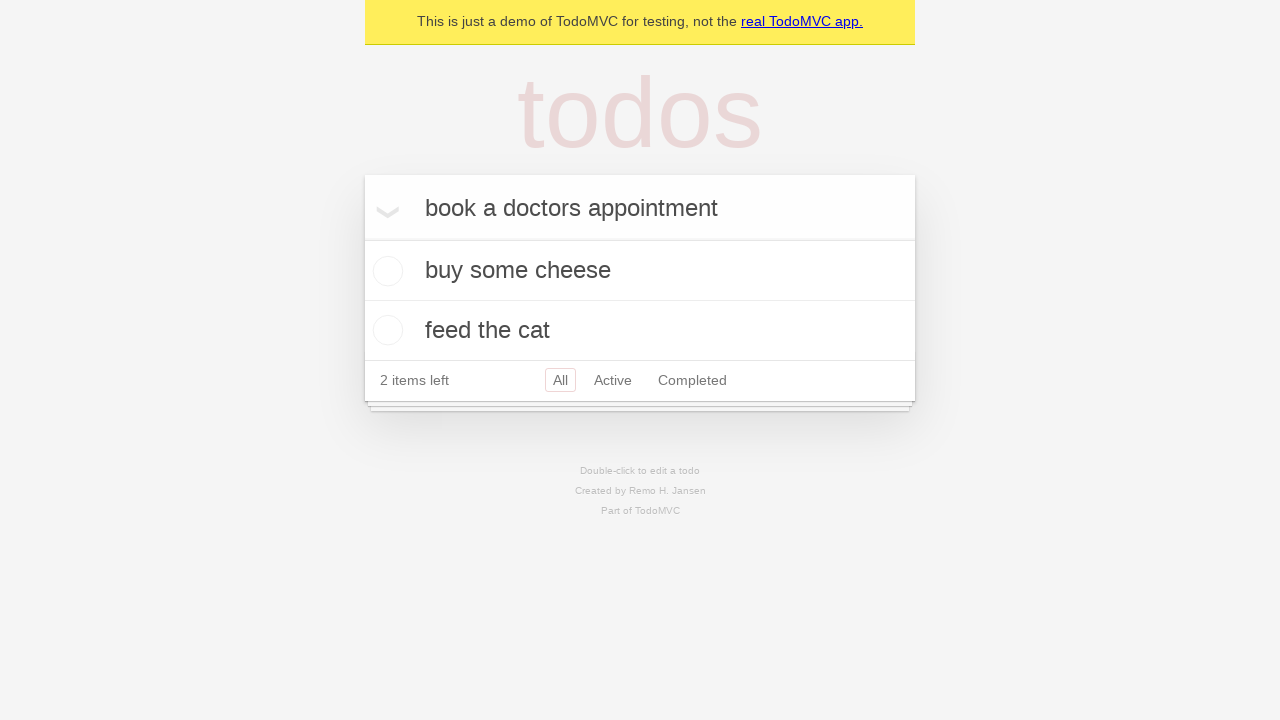

Pressed Enter to create third todo item on internal:attr=[placeholder="What needs to be done?"i]
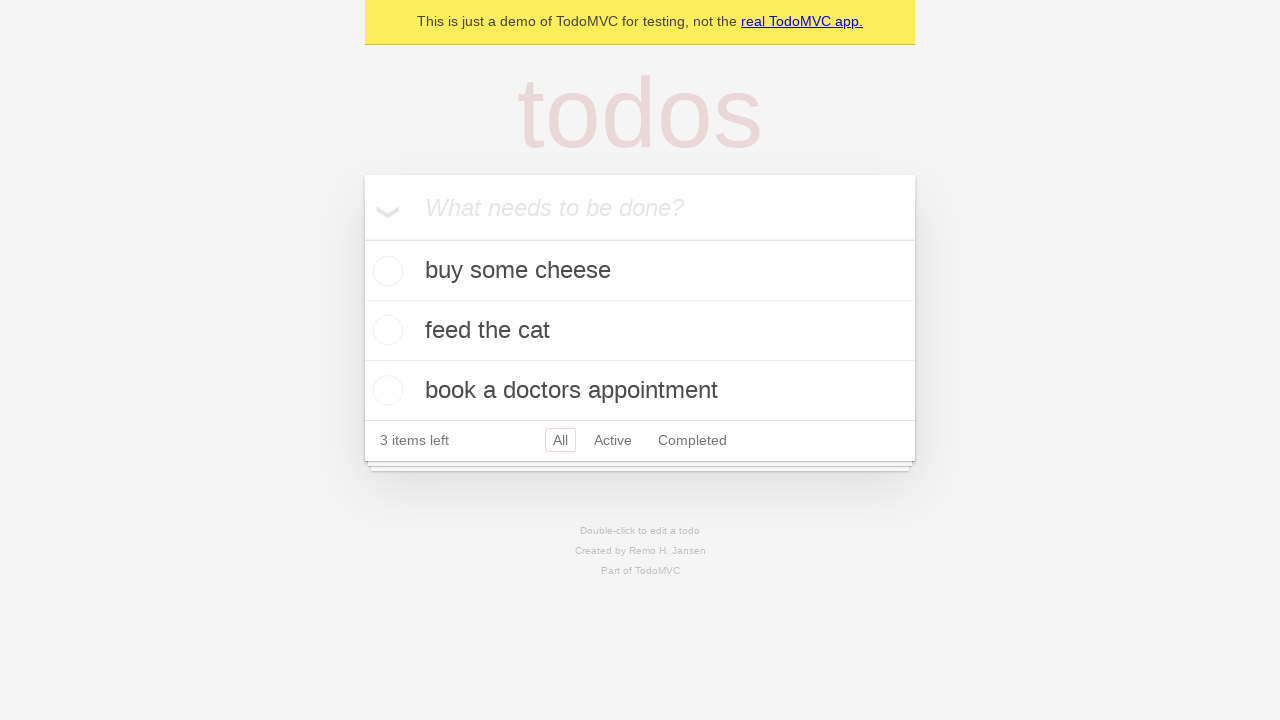

Double-clicked second todo item to enter edit mode at (640, 331) on internal:testid=[data-testid="todo-item"s] >> nth=1
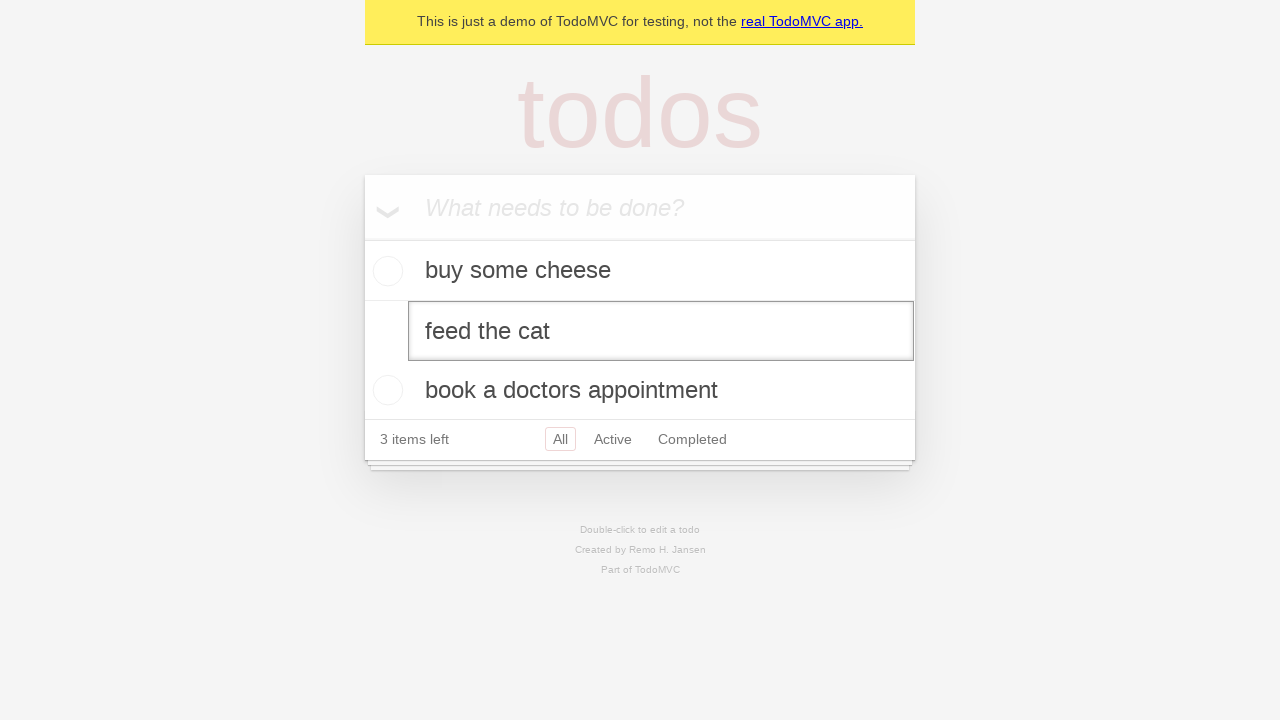

Cleared the edit textbox to empty string on internal:testid=[data-testid="todo-item"s] >> nth=1 >> internal:role=textbox[nam
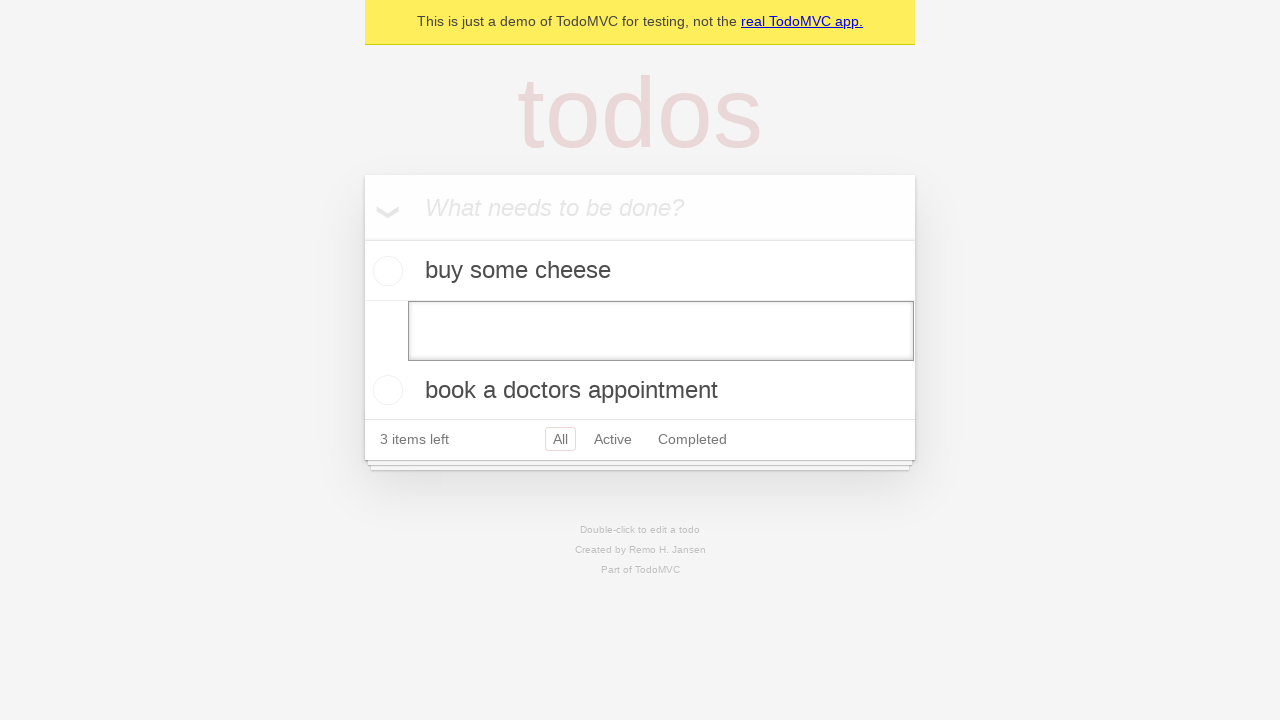

Pressed Enter to confirm deletion of todo item with empty text on internal:testid=[data-testid="todo-item"s] >> nth=1 >> internal:role=textbox[nam
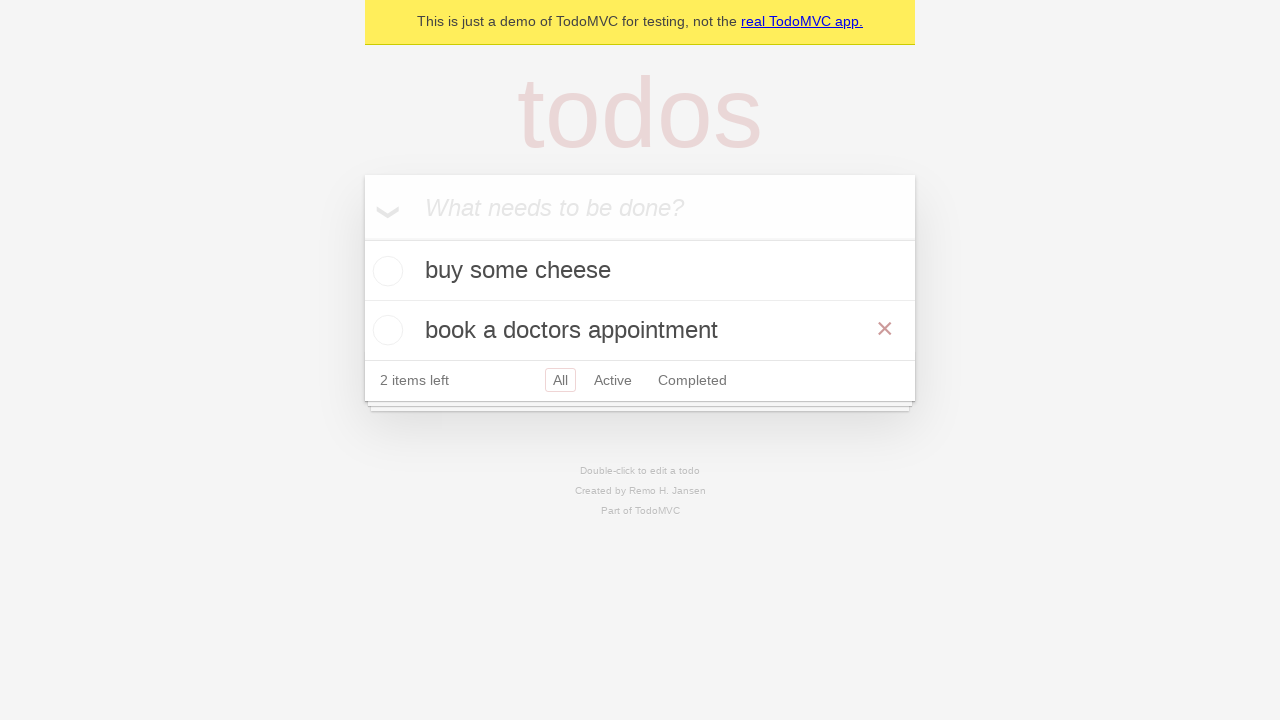

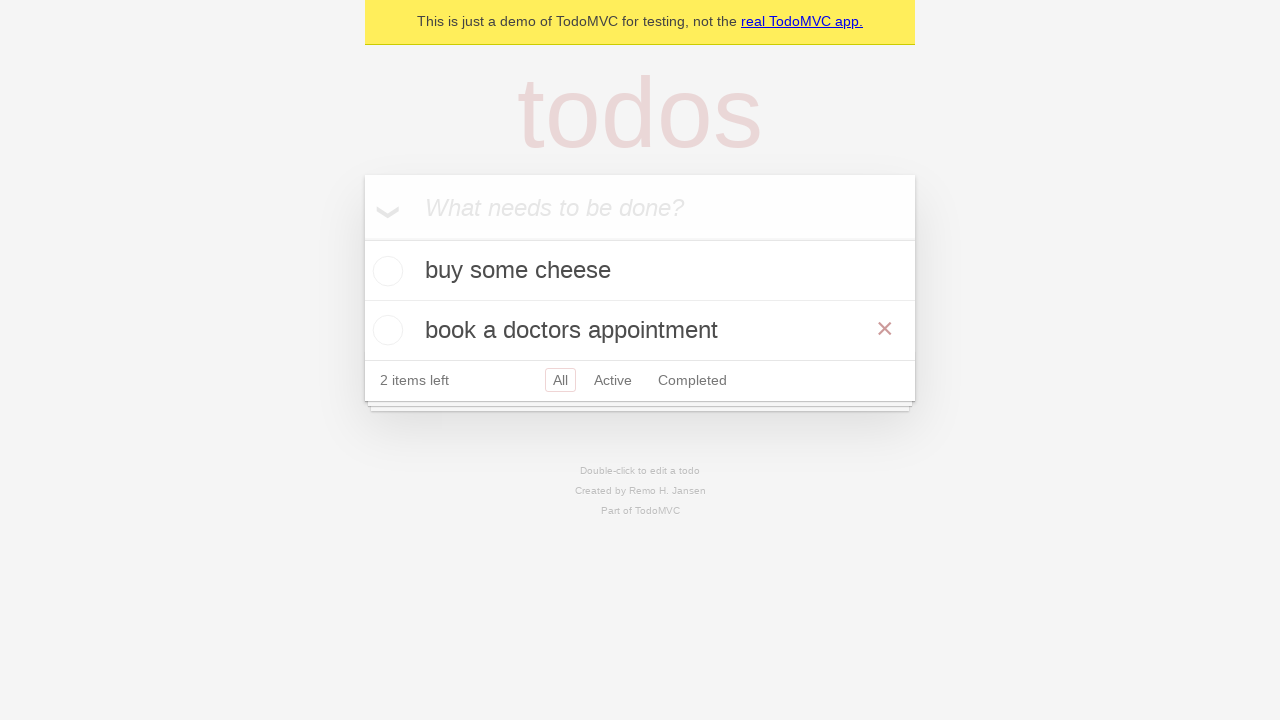